Fills out and submits a registration form with various fields including name, education level, gender, experience, and date

Starting URL: https://formy-project.herokuapp.com/form

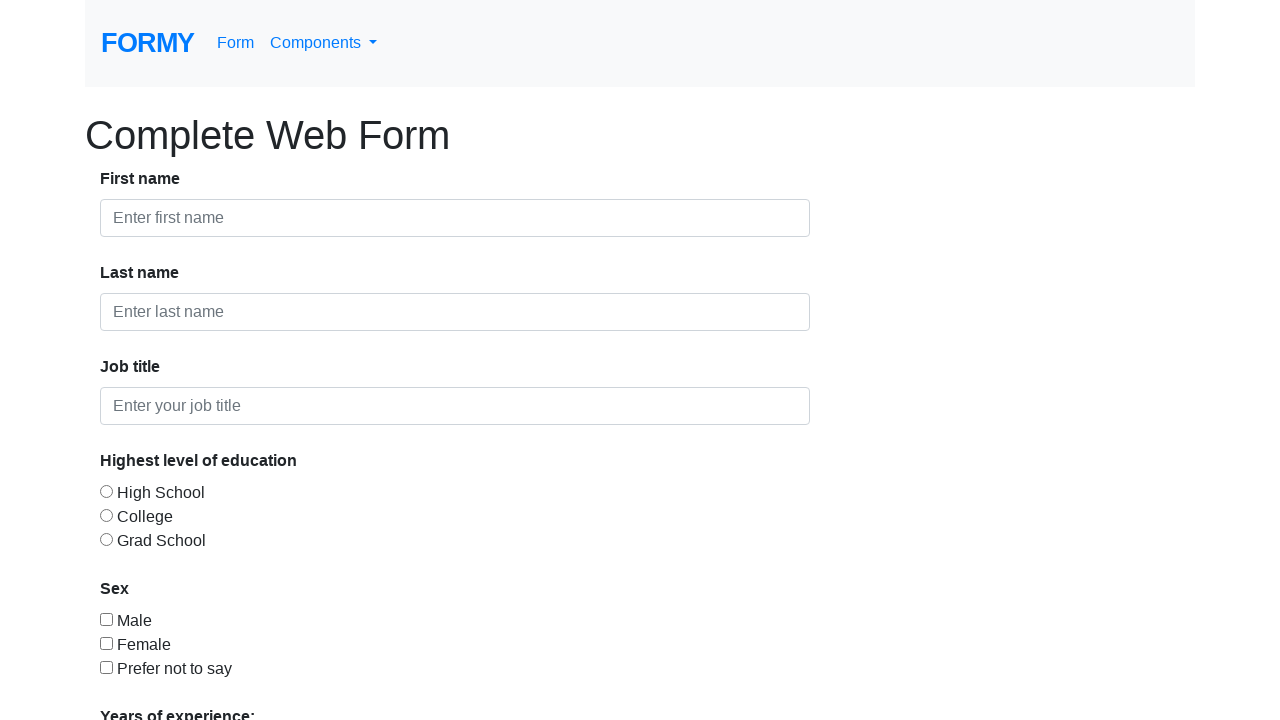

Filled first name field with 'John' on #first-name
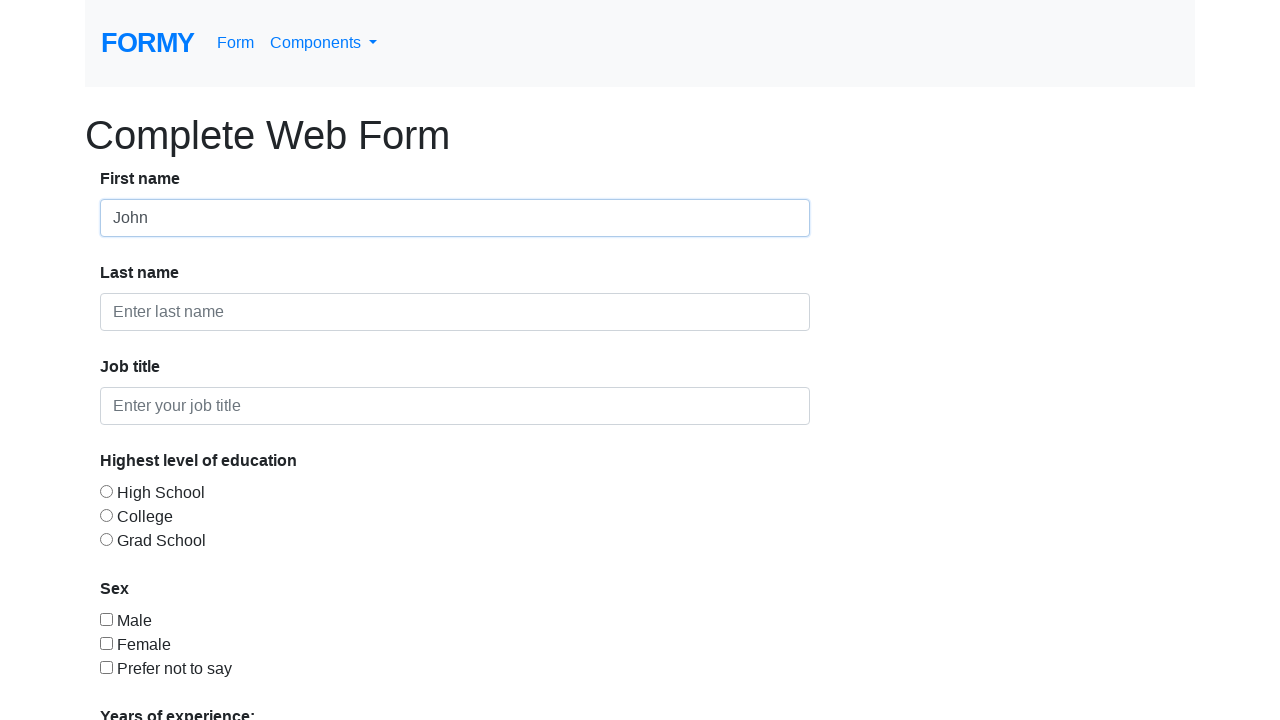

Filled last name field with 'Smith' on #last-name
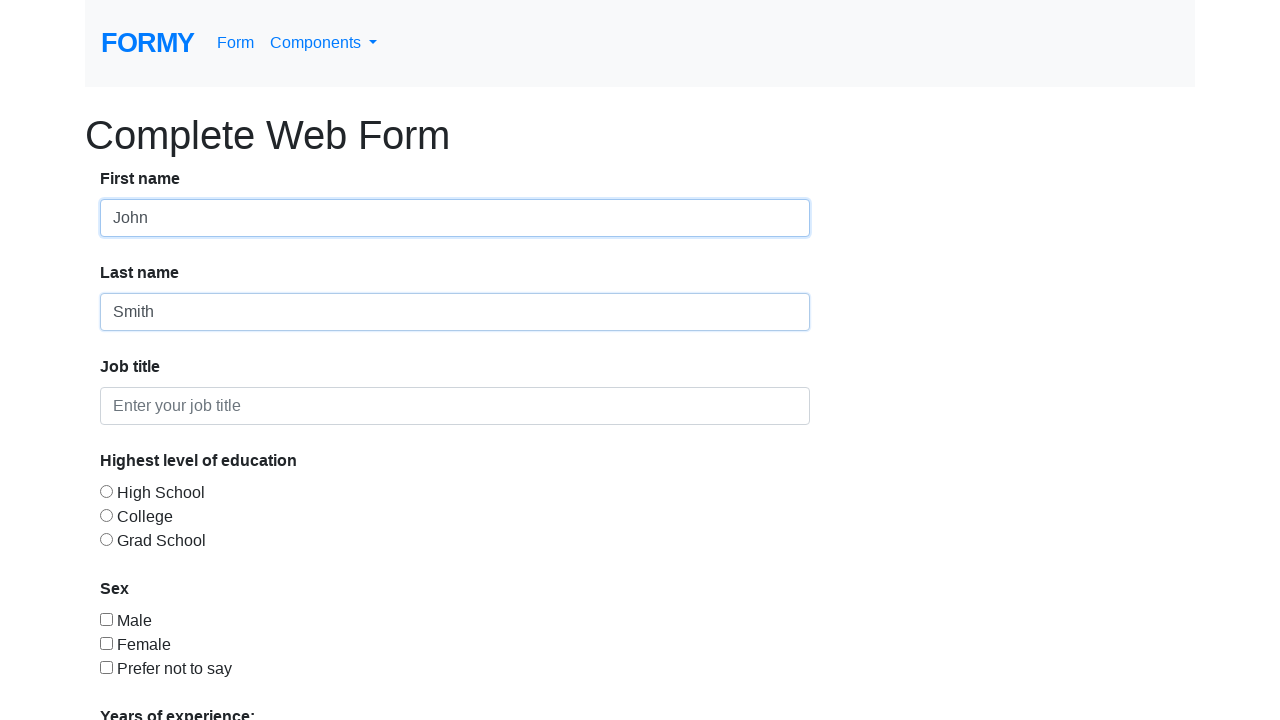

Filled job title field with 'Software Engineer' on #job-title
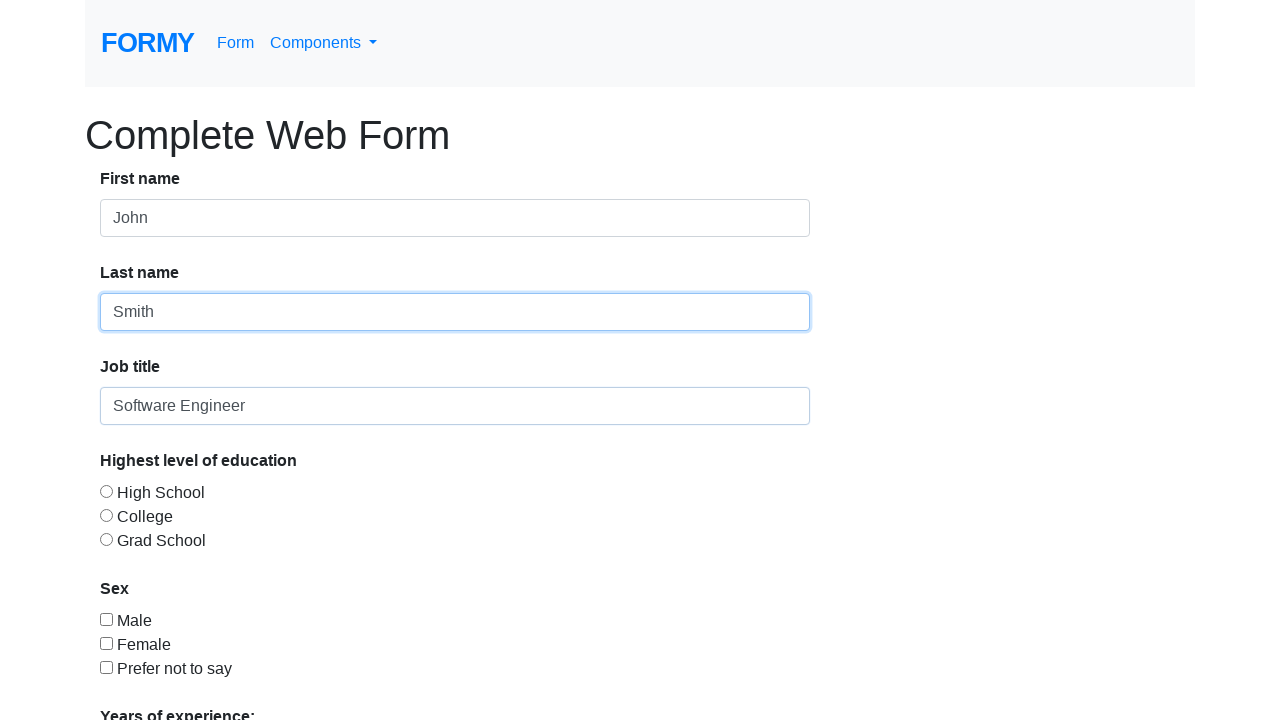

Selected High School education level at (106, 491) on #radio-button-1
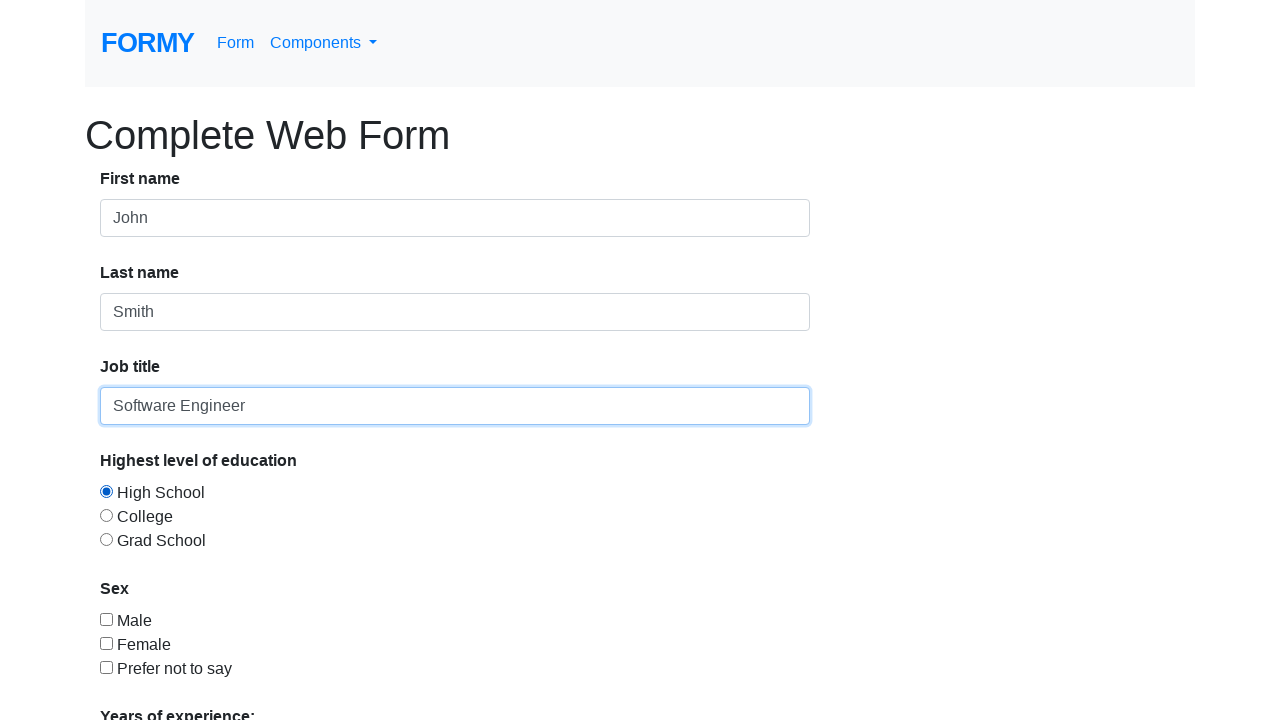

Selected Male gender at (106, 619) on #checkbox-1
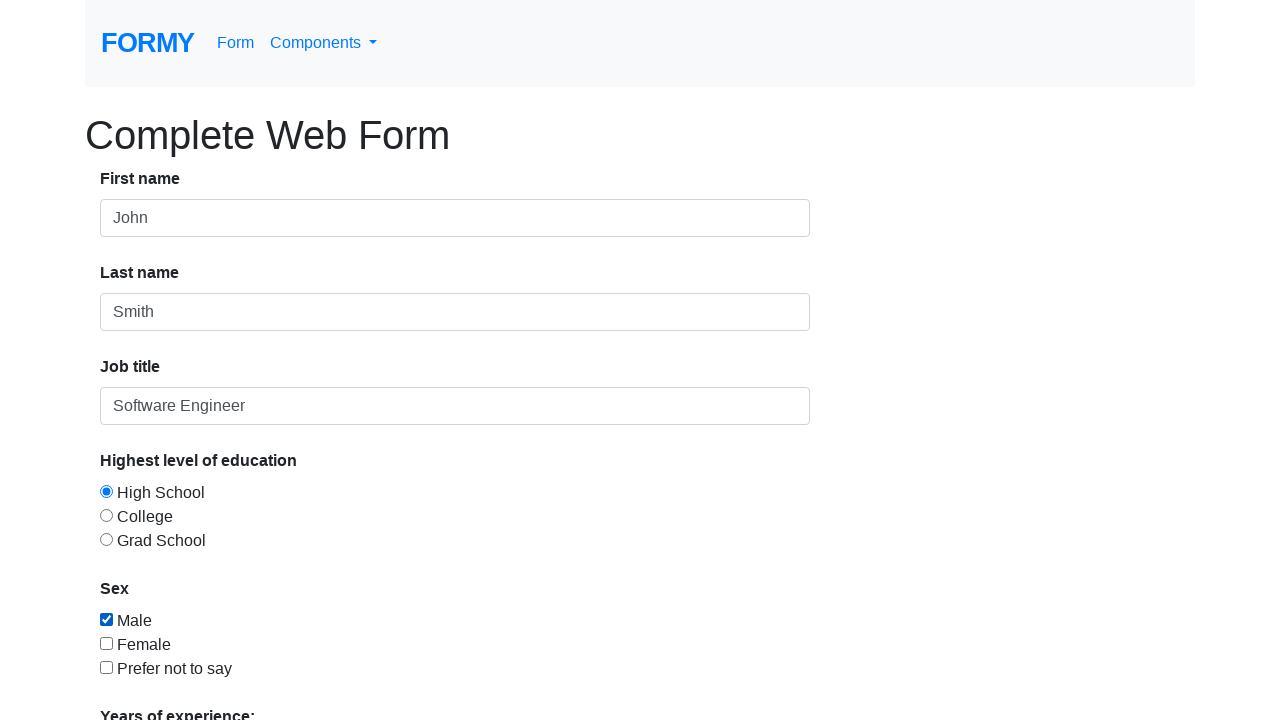

Selected 2-4 years of experience on #select-menu
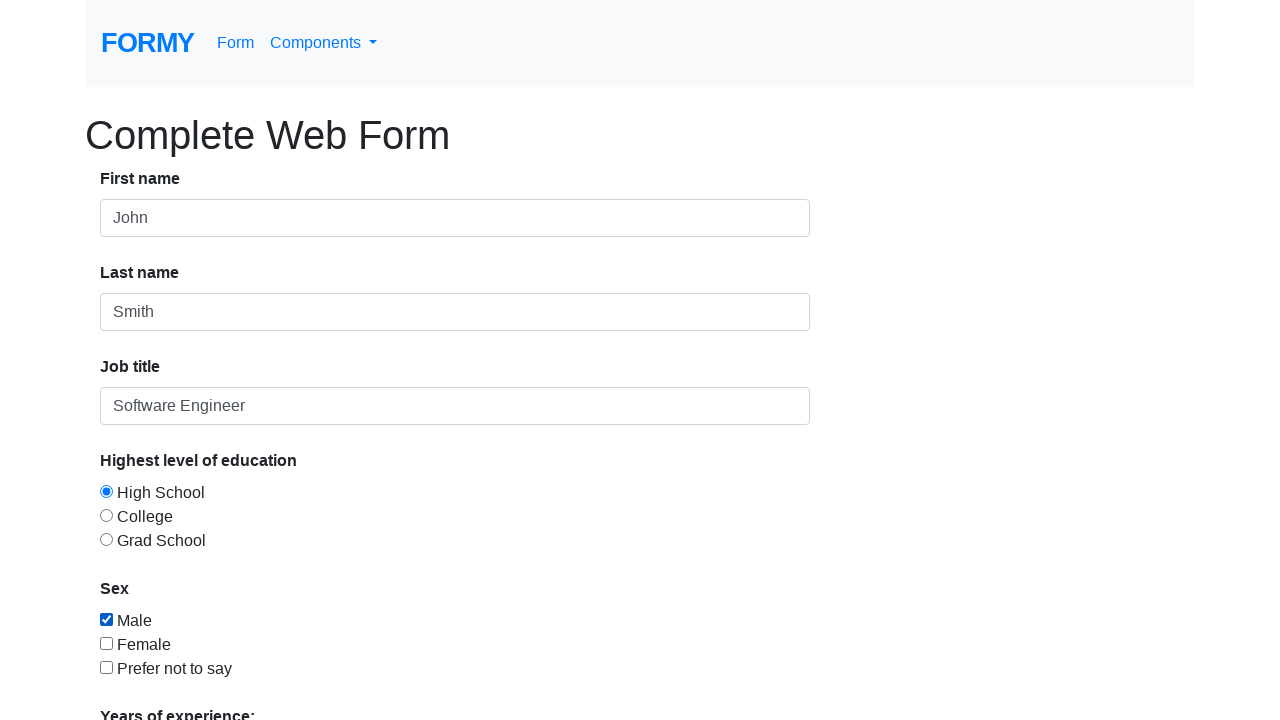

Filled date field with '12/15/2024' on #datepicker
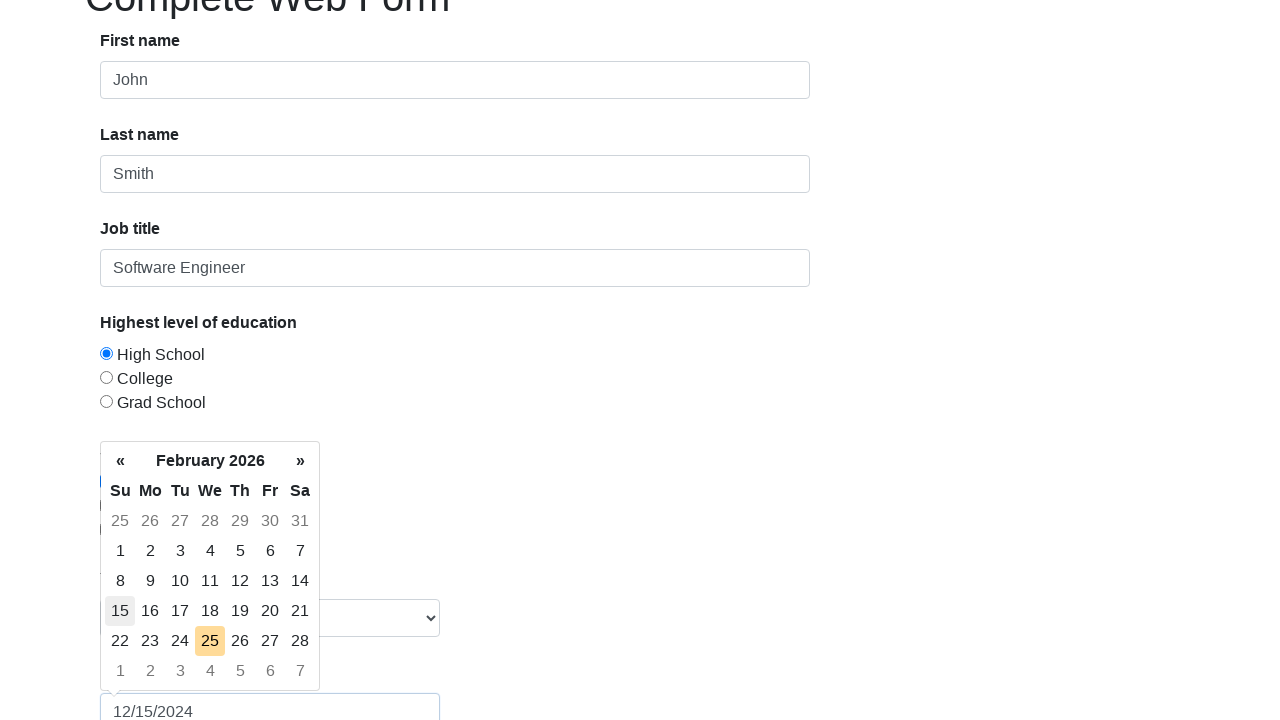

Submitted registration form at (148, 680) on a[role='button']
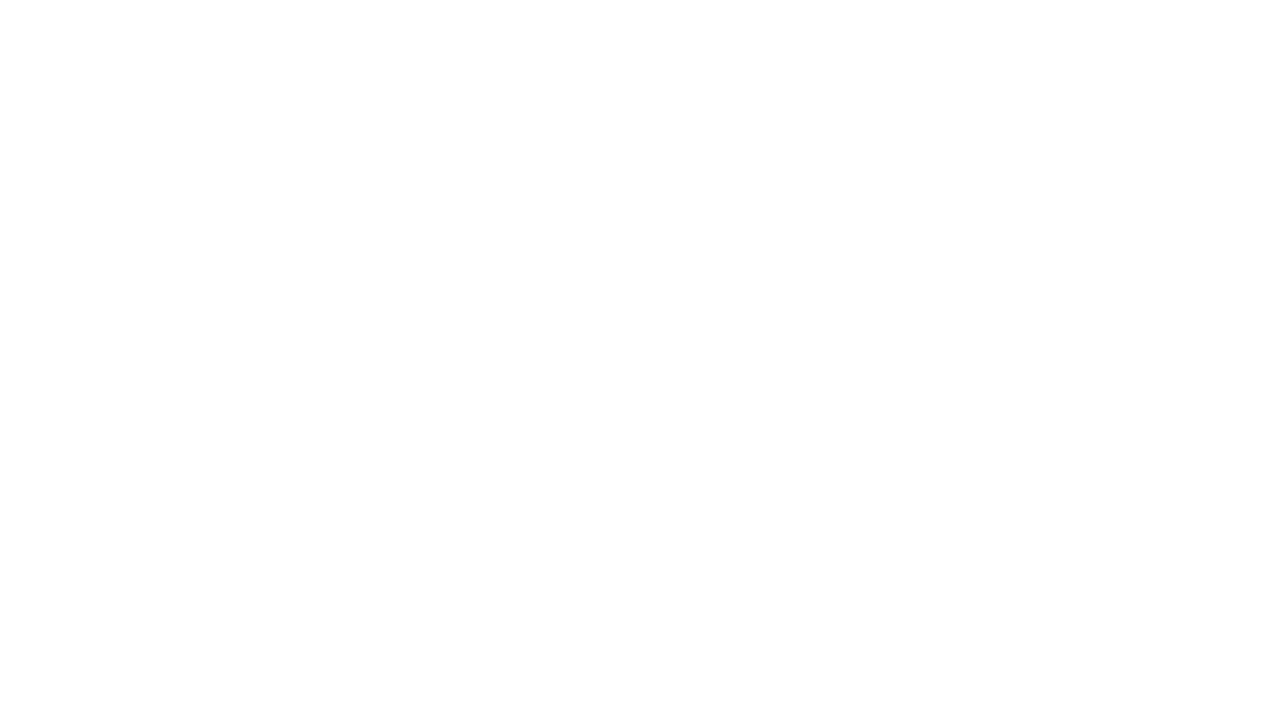

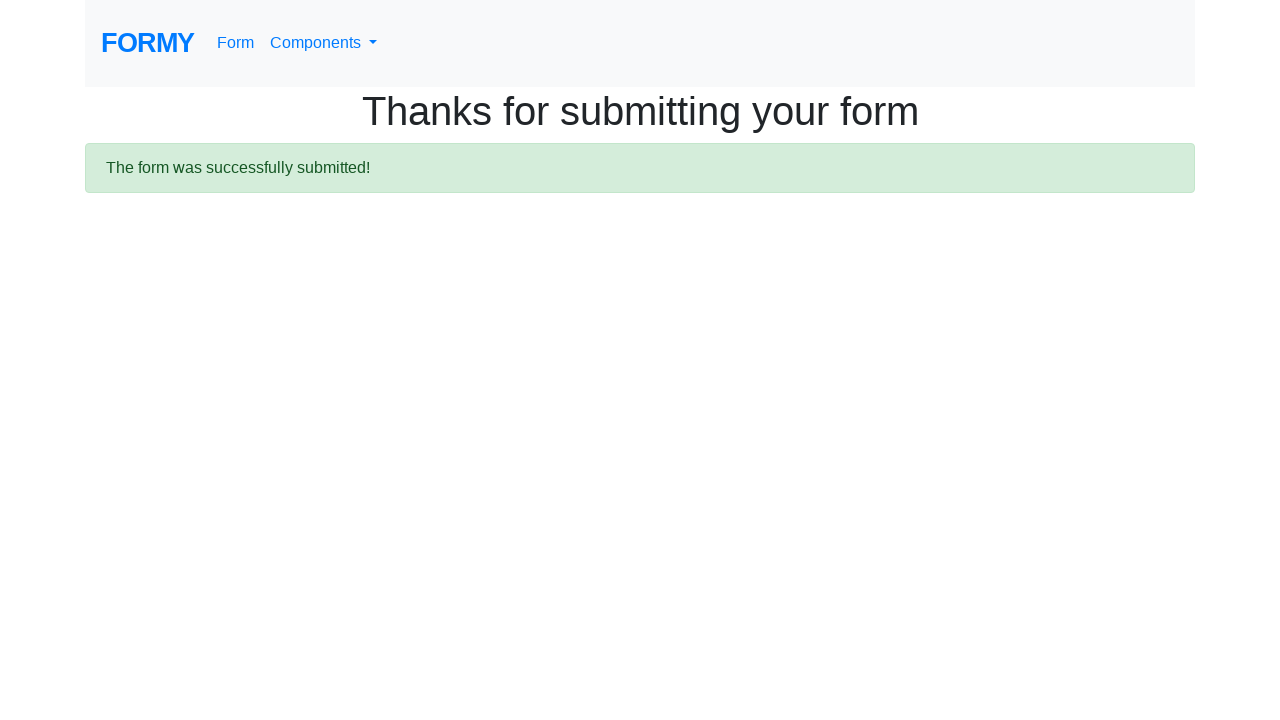